Tests JavaScript alert handling by clicking a button to trigger an alert, verifying the alert text, accepting it, and confirming the result message is displayed correctly.

Starting URL: https://the-internet.herokuapp.com/javascript_alerts

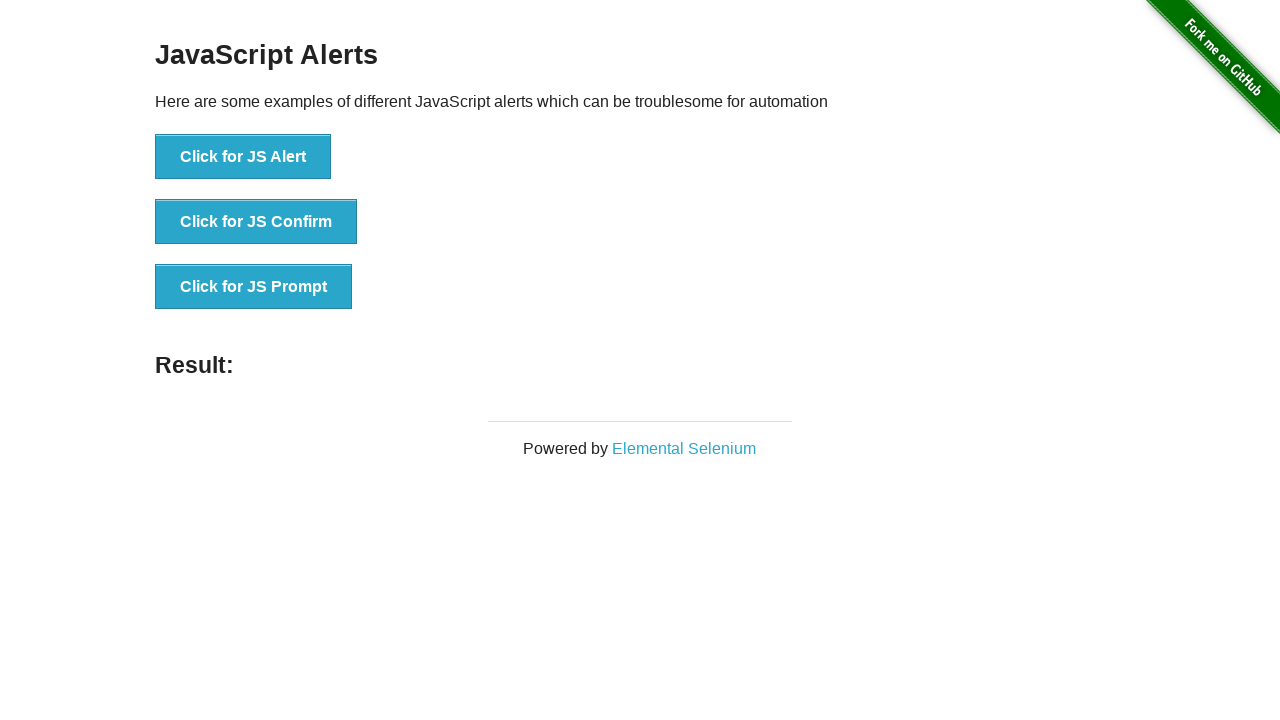

Clicked button to trigger JS Alert at (243, 157) on xpath=//button[contains(text(), 'Click for JS Alert')]
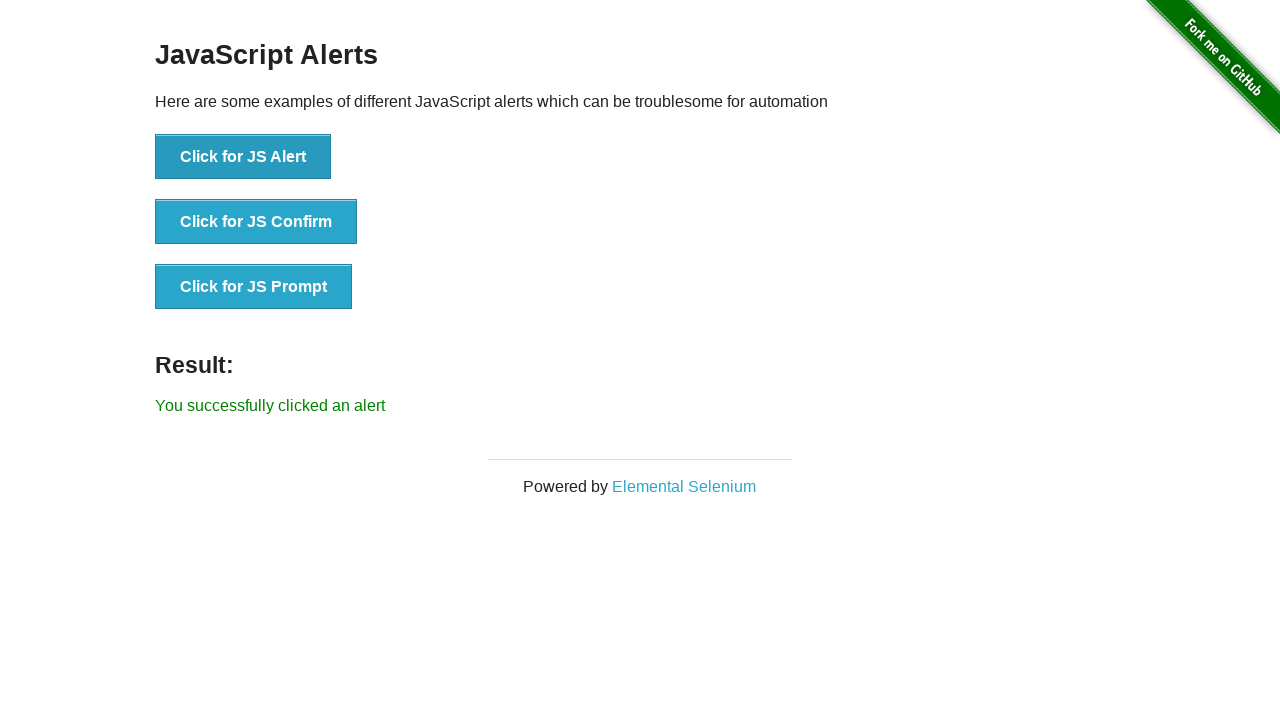

Registered dialog handler to verify and accept alert
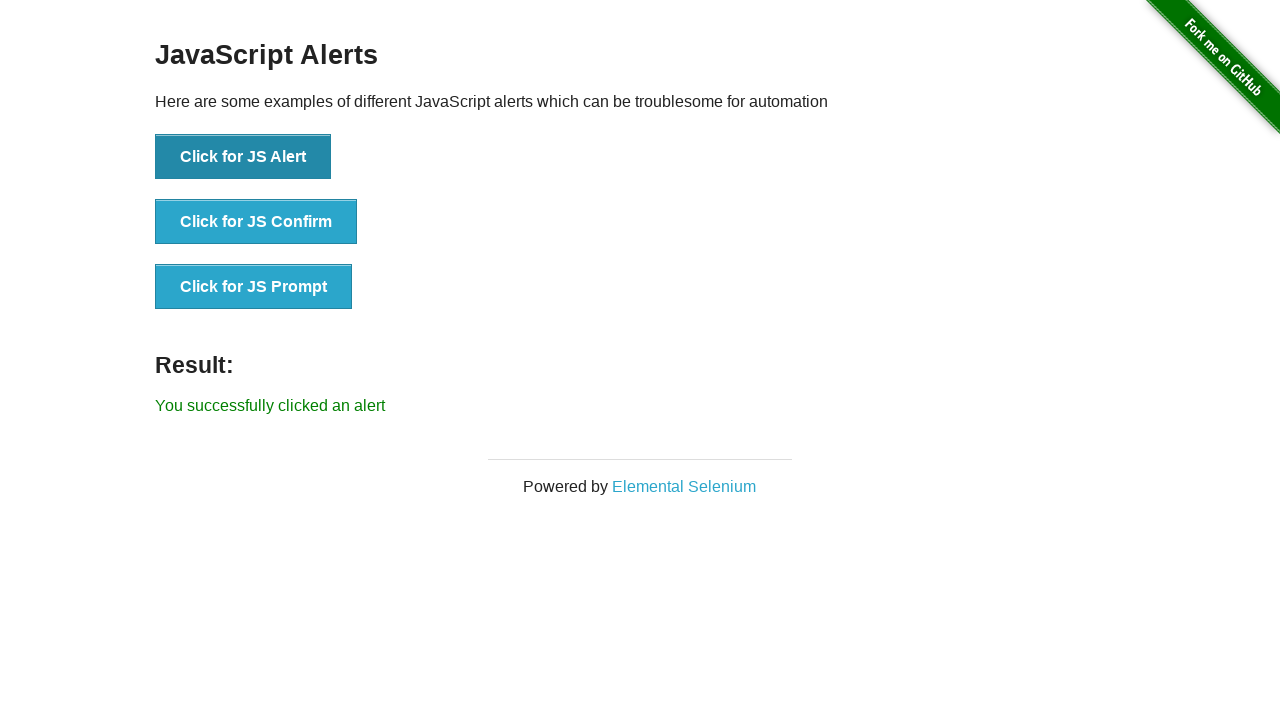

Reloaded page to reset alert state
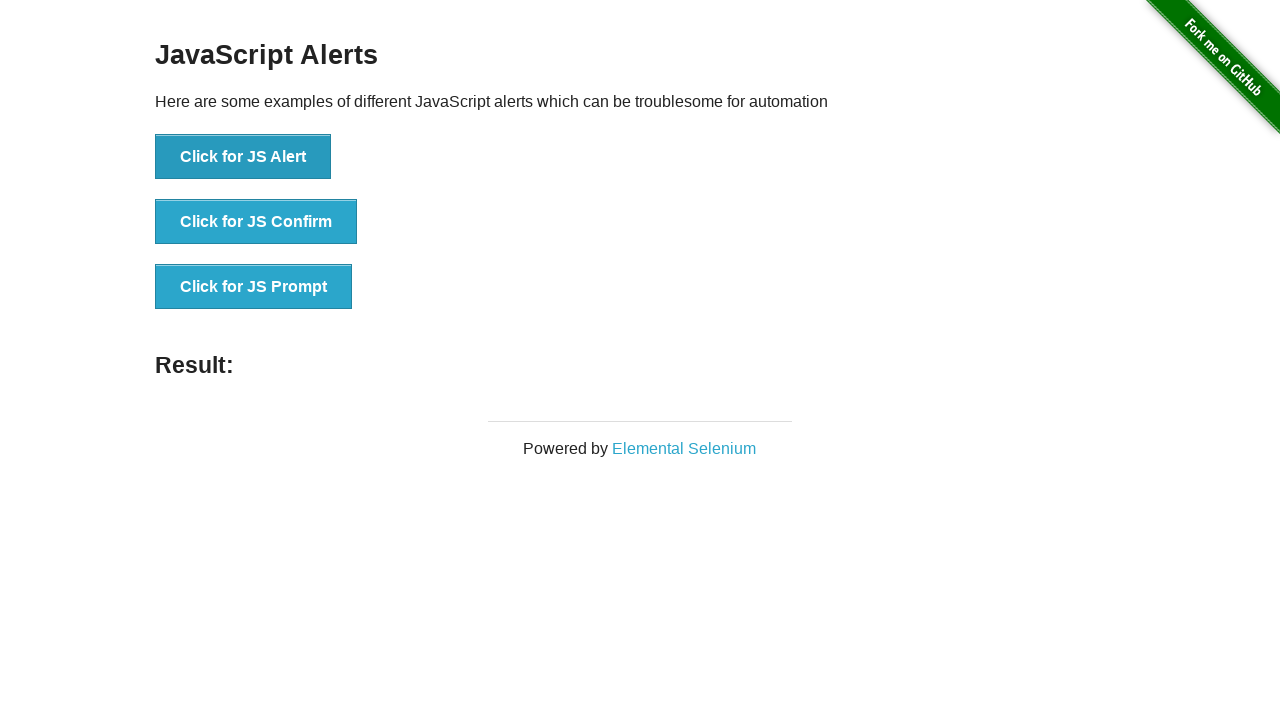

Registered one-time dialog handler before clicking
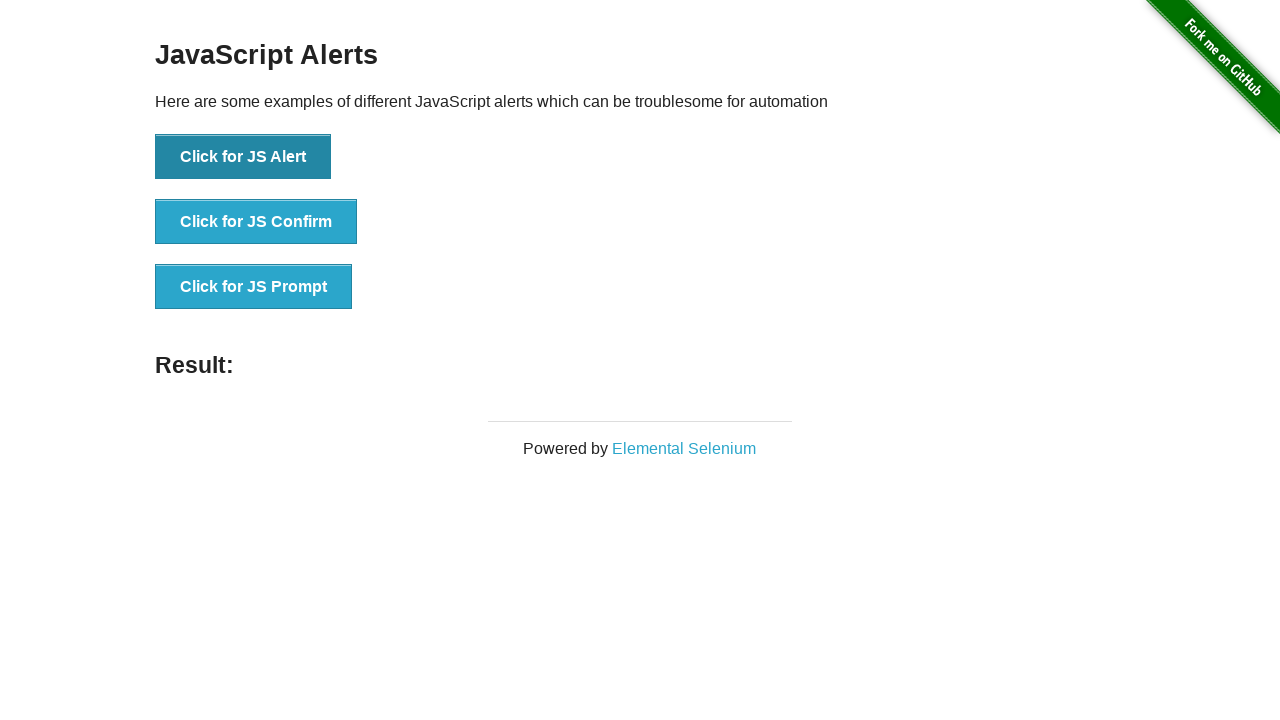

Clicked button to trigger JS Alert with handler ready at (243, 157) on xpath=//button[contains(text(), 'Click for JS Alert')]
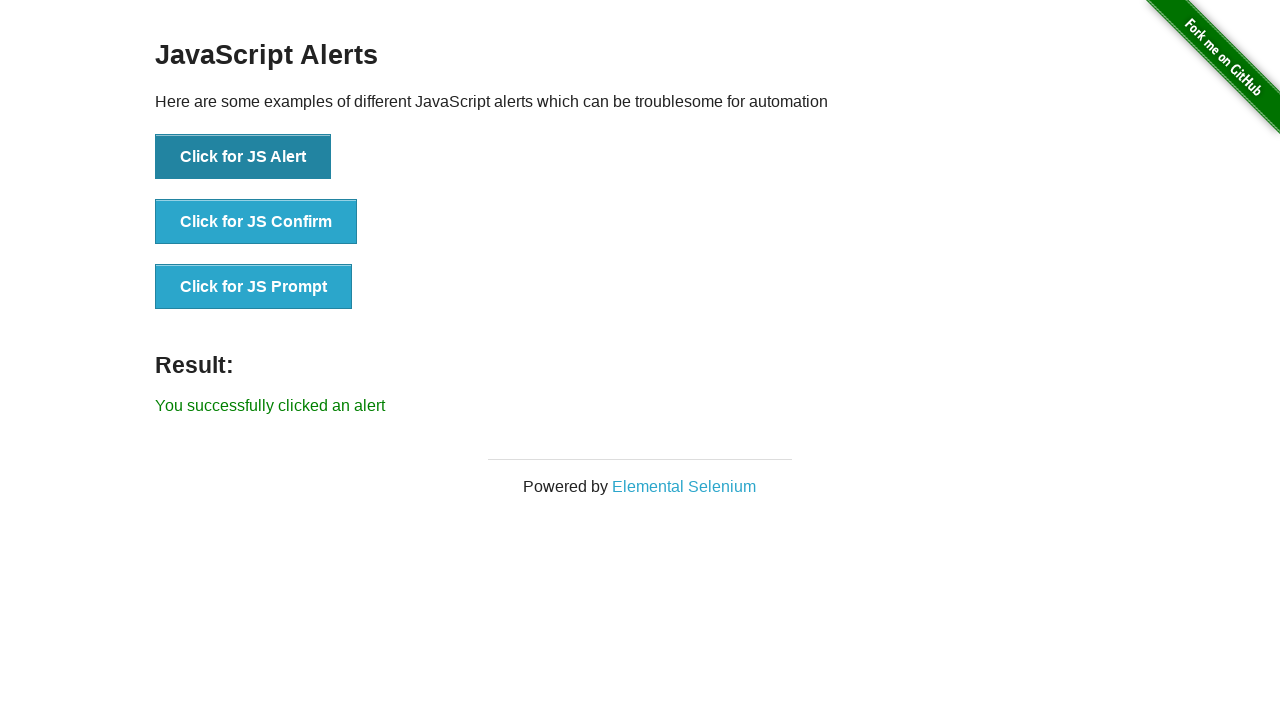

Result message element appeared after accepting alert
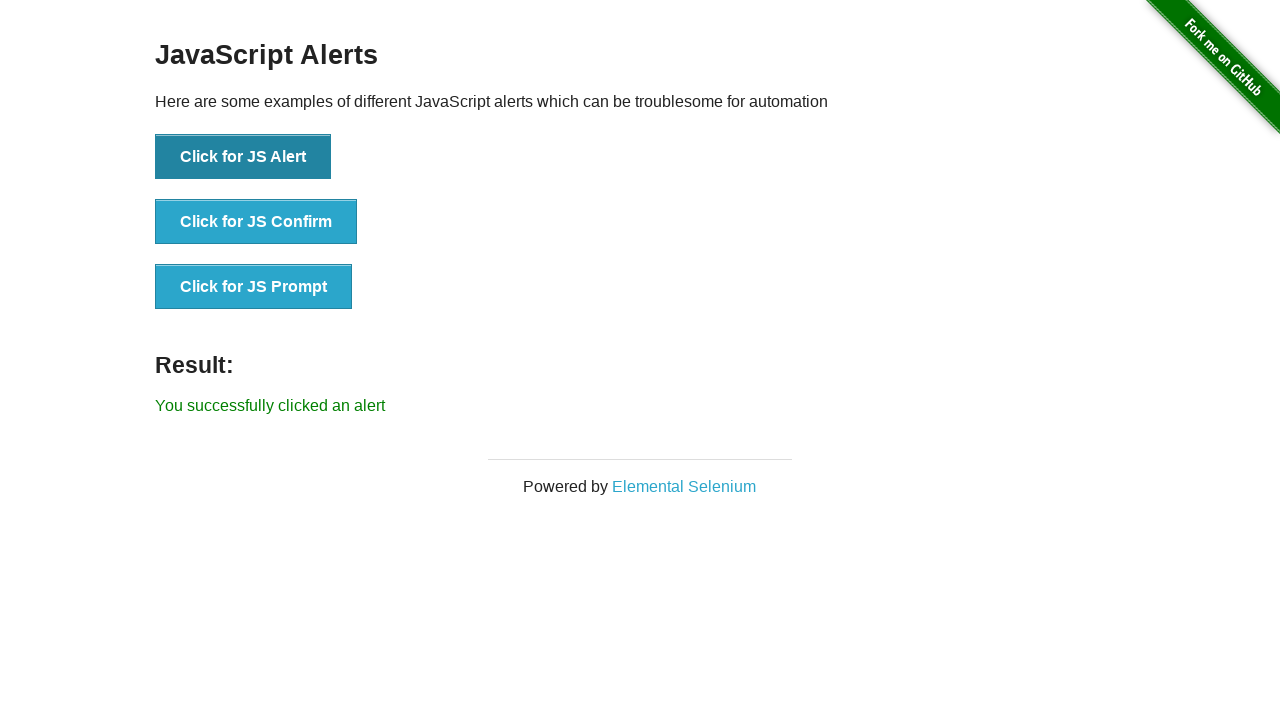

Retrieved result text: 'You successfully clicked an alert'
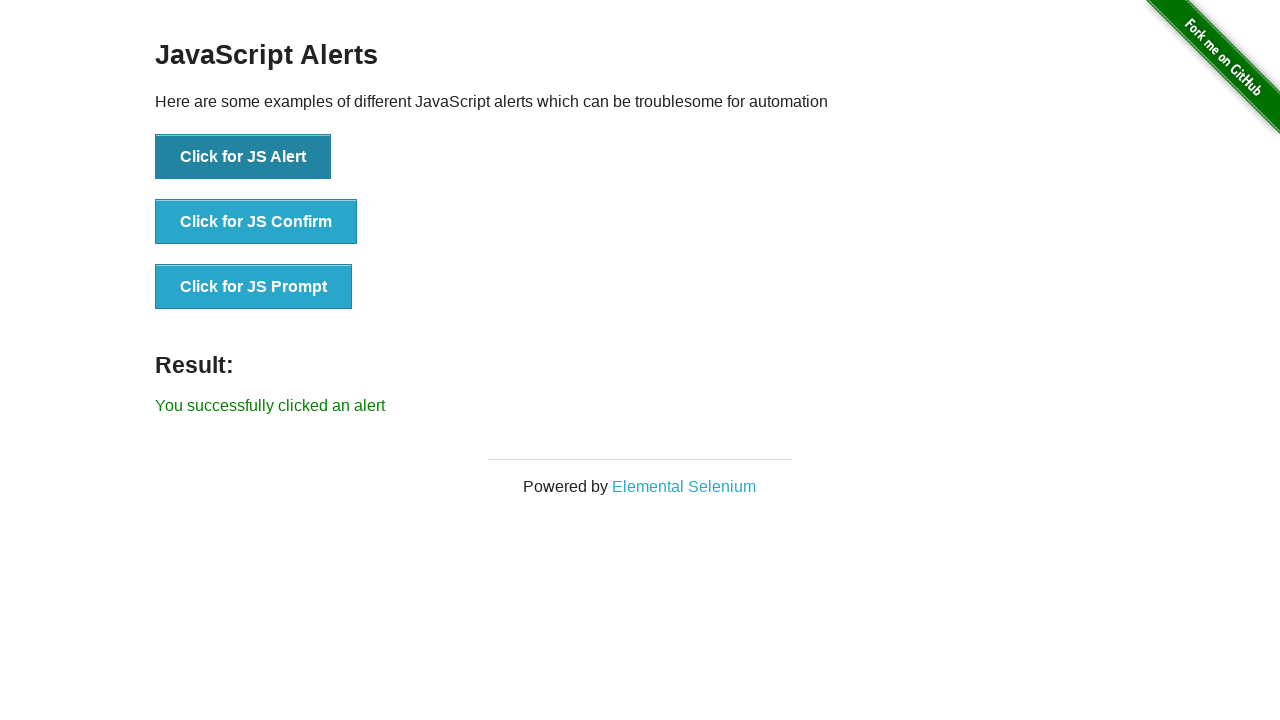

Verified result message matches expected text 'You successfully clicked an alert'
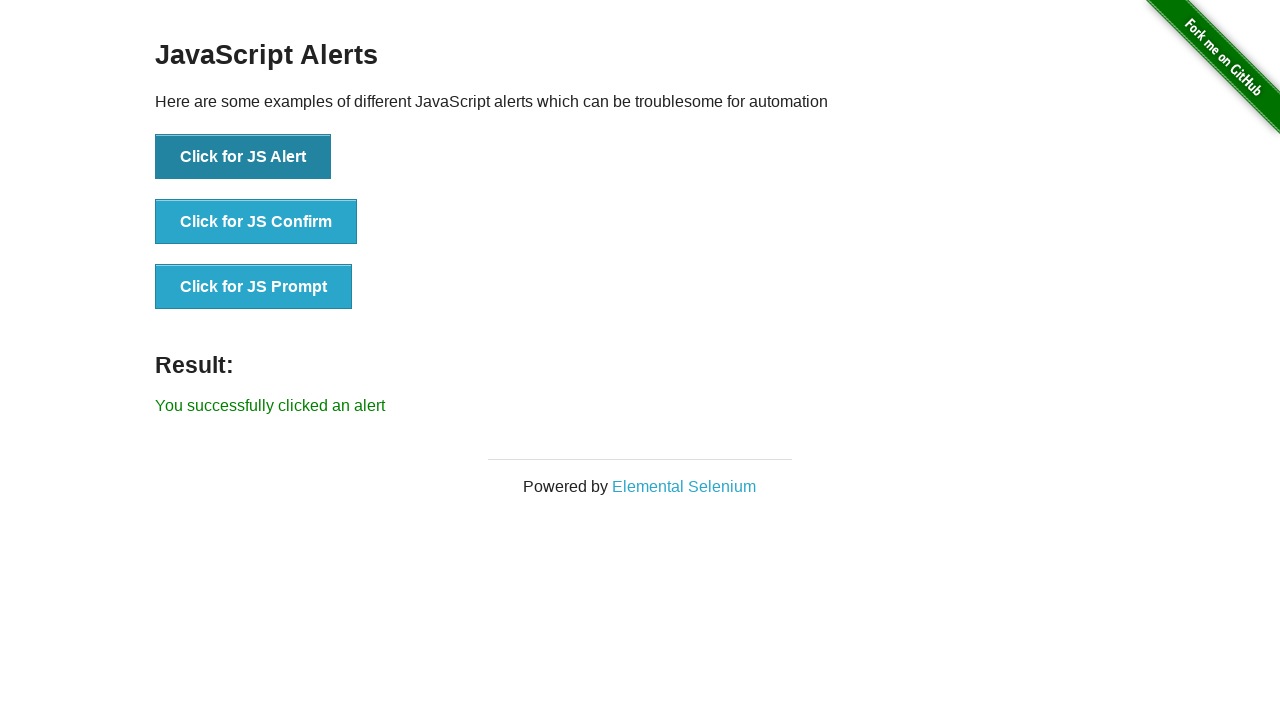

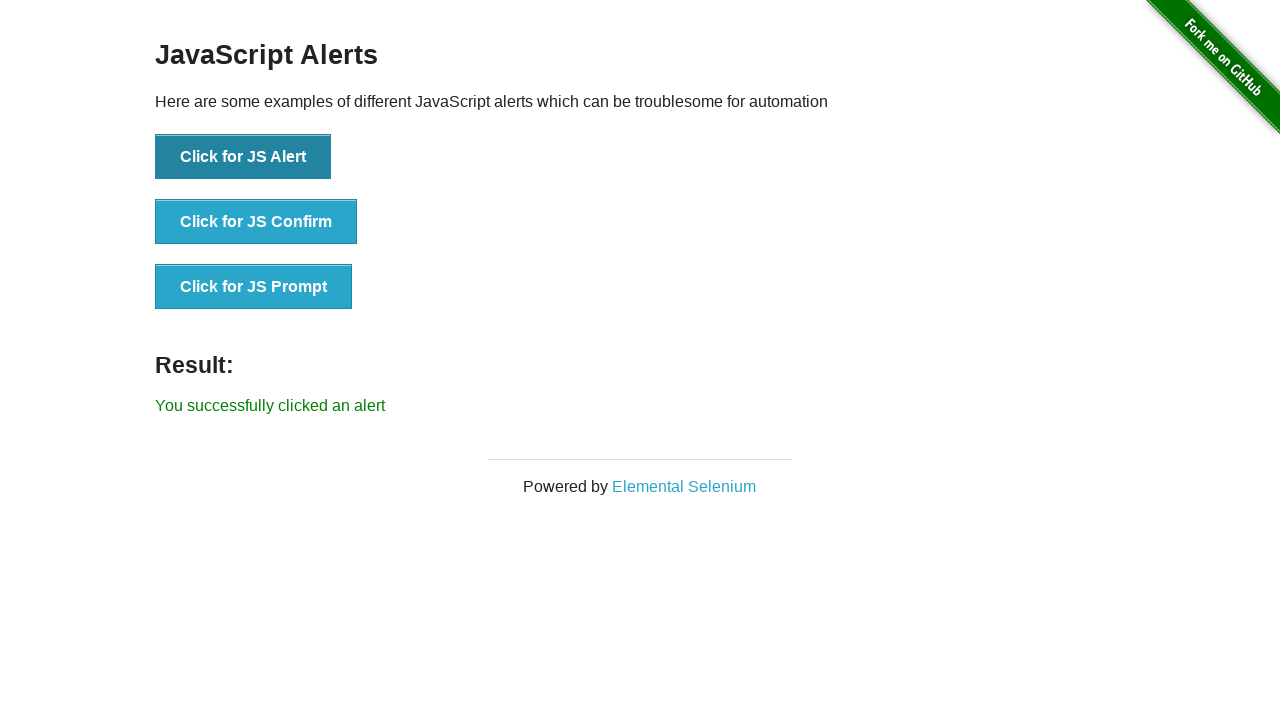